Tests coffee shop website by adding multiple coffee items (Espresso, Cappuccino, Mocha) to cart and verifying the total price

Starting URL: https://seleniumbase.io/coffee/

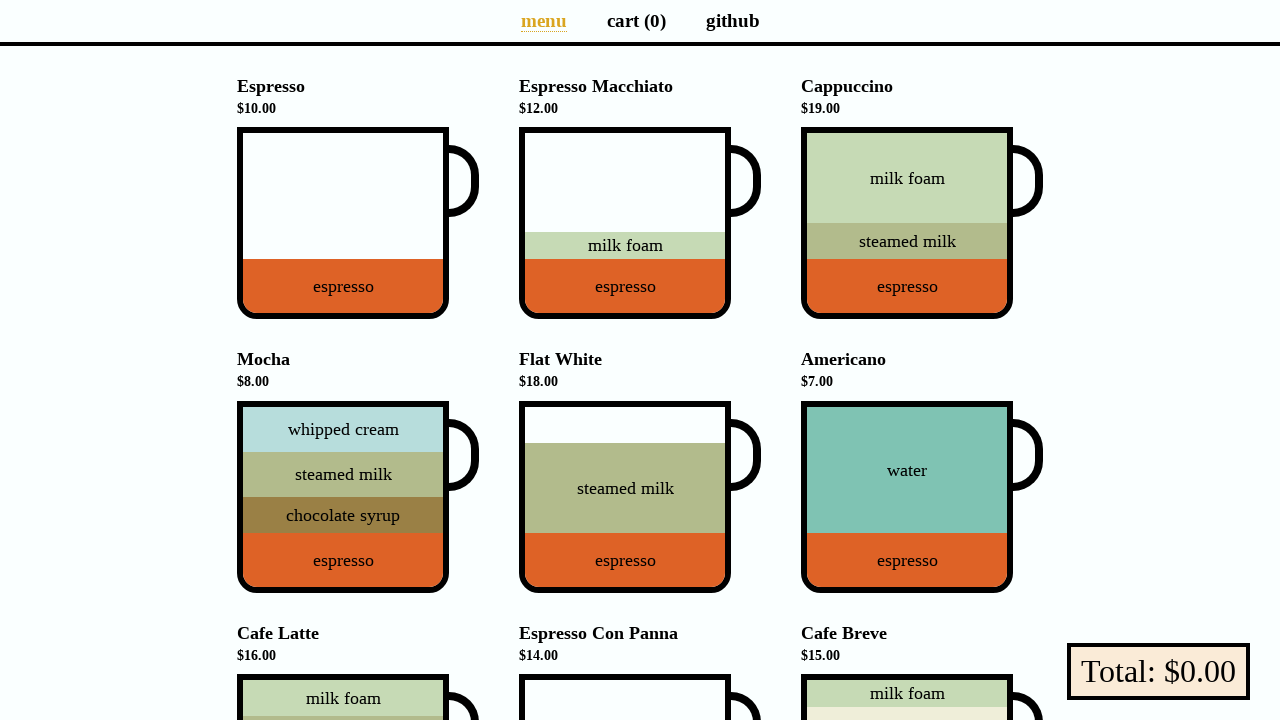

Added Espresso to cart at (343, 223) on xpath=//*[@id="app"]/div[2]/ul/li[1]/div/div/div[1]
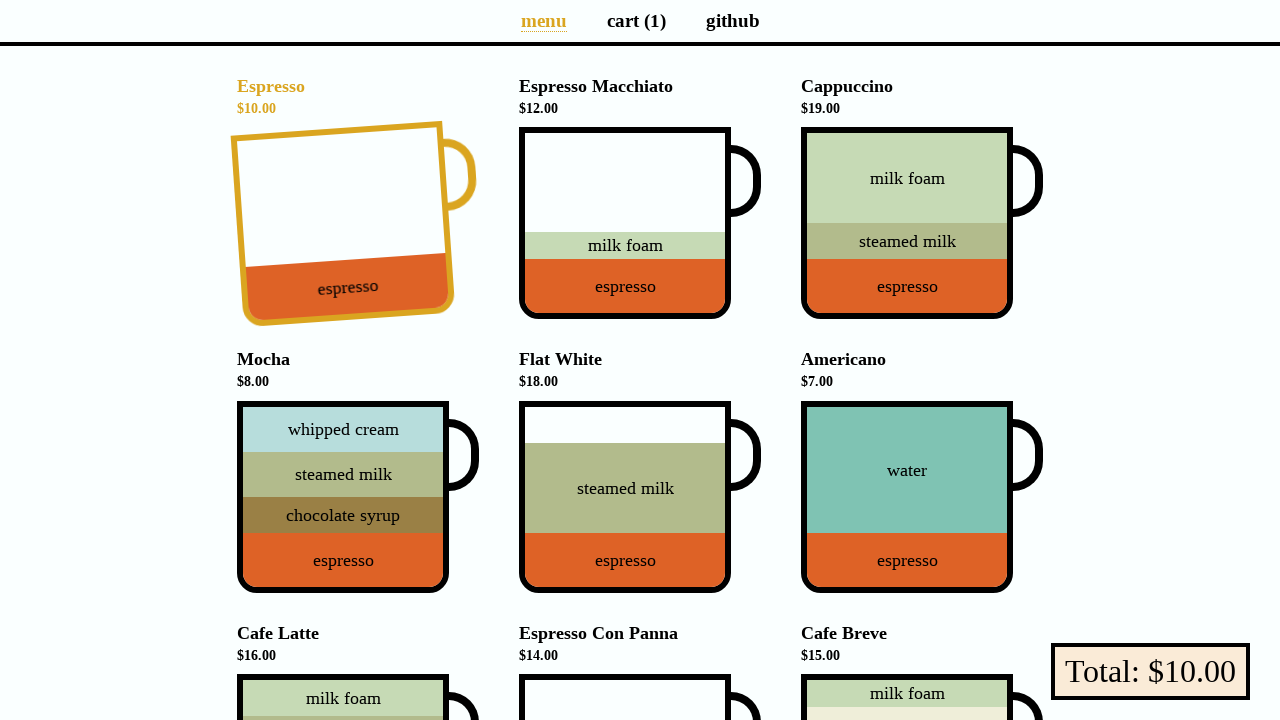

Added Cappuccino to cart at (907, 223) on xpath=//*[@id="app"]/div[2]/ul/li[3]/div/div/div[1]
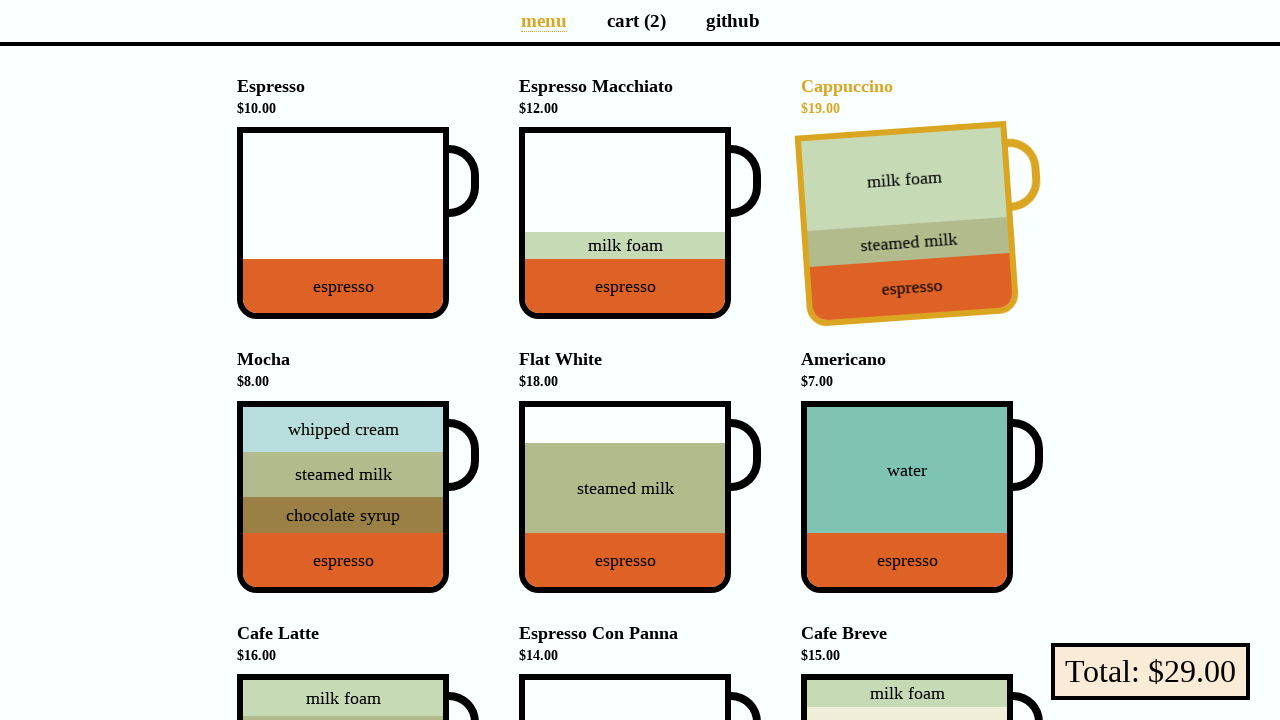

Added Mocha to cart at (343, 497) on xpath=//*[@id="app"]/div[2]/ul/li[4]/div/div/div[1]
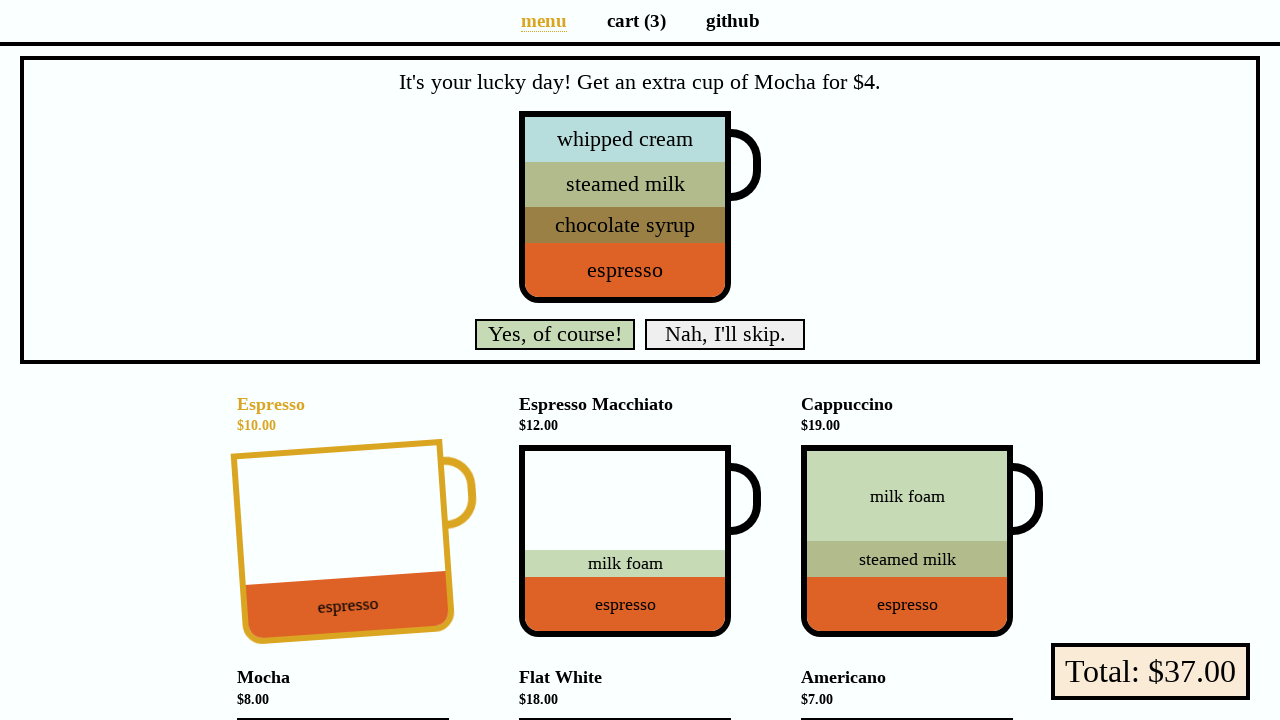

Navigated to cart page at (636, 20) on xpath=//*[@id="app"]/ul/li[2]/a
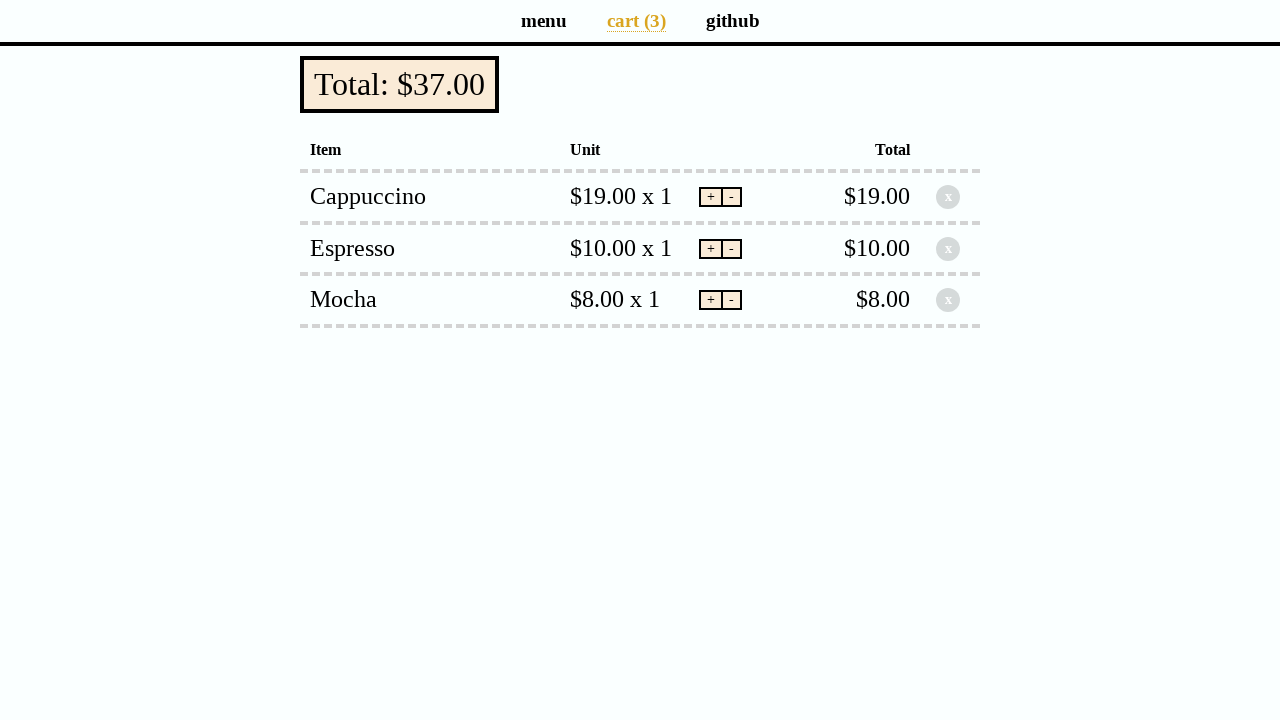

Total price button loaded
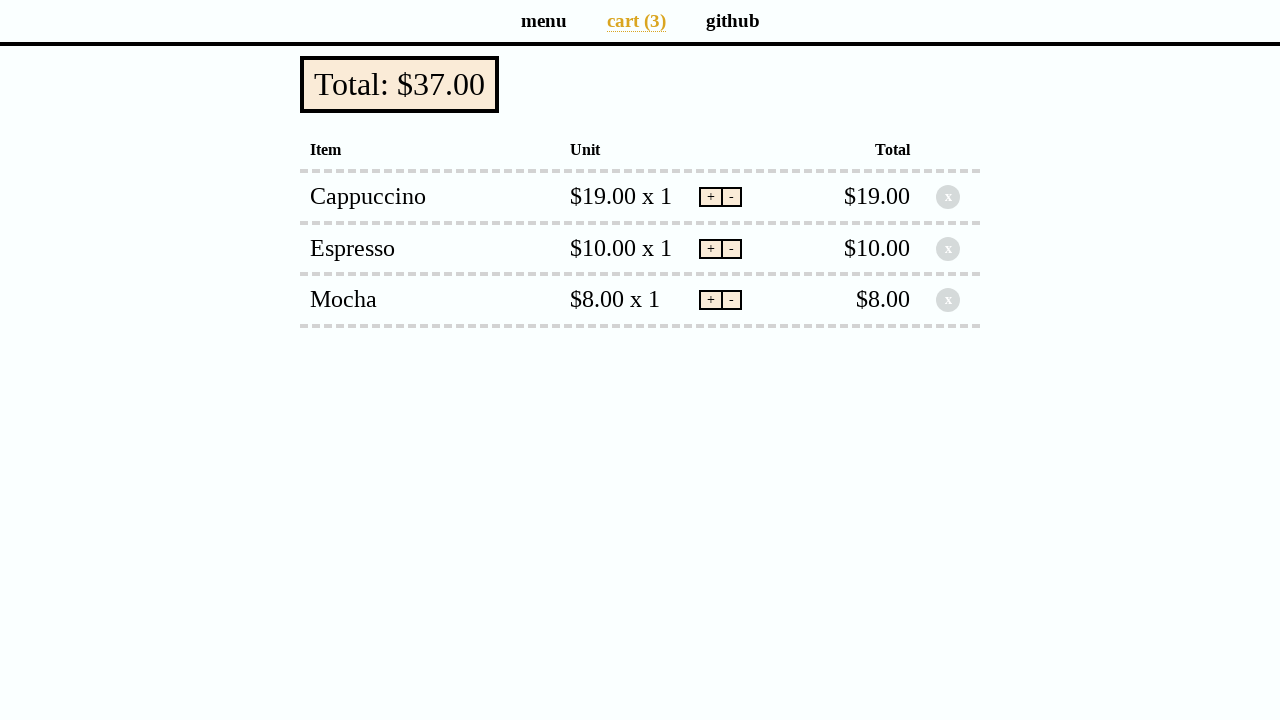

Retrieved total price: Total: $37.00
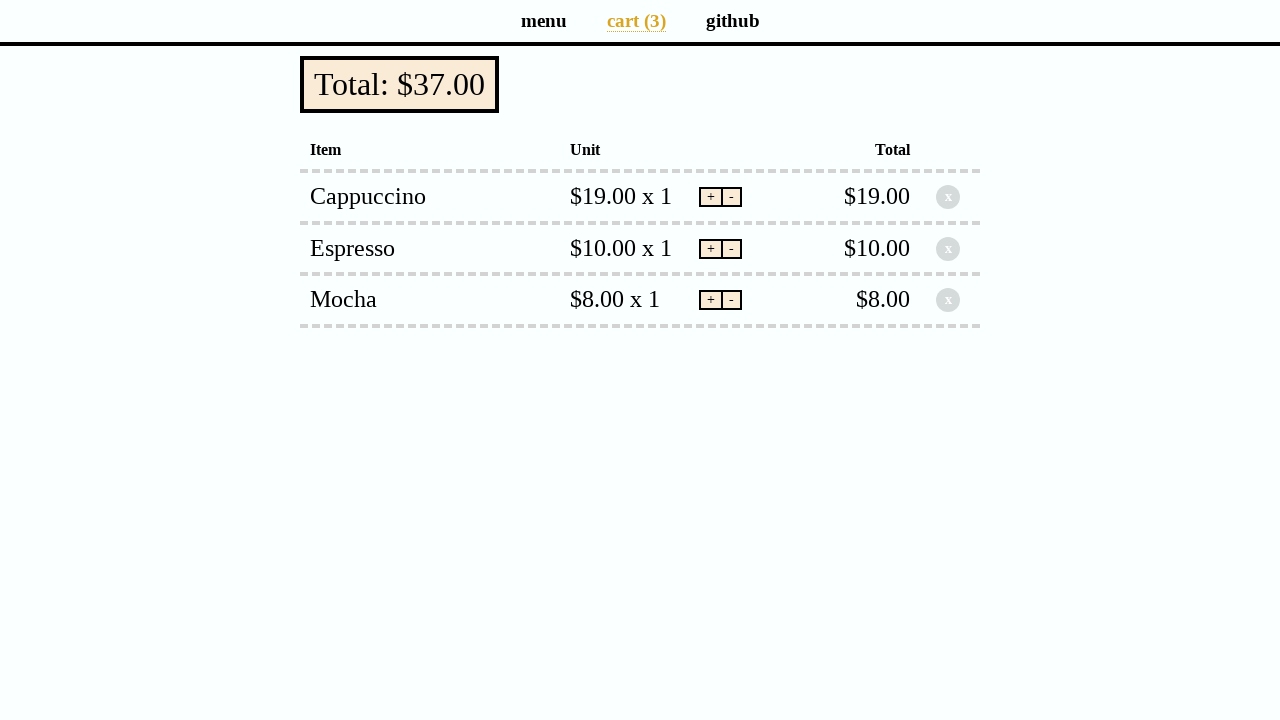

Verified total price is $37.00 for three coffee items
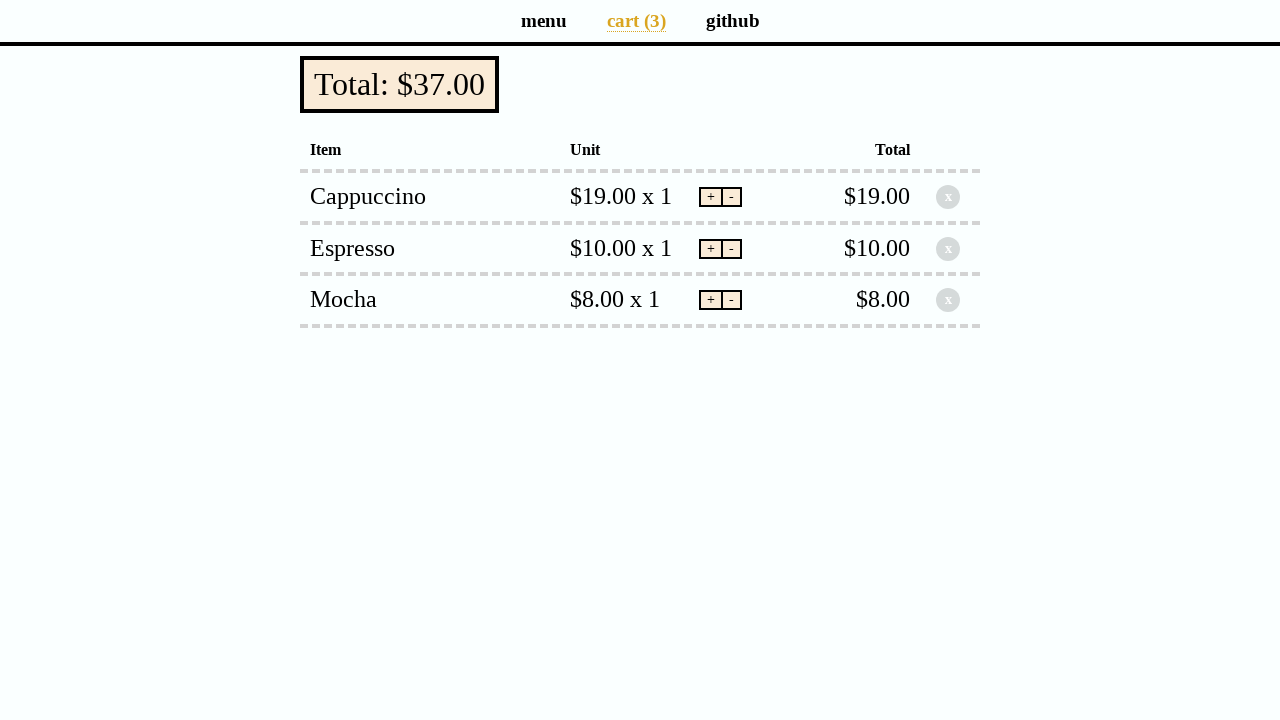

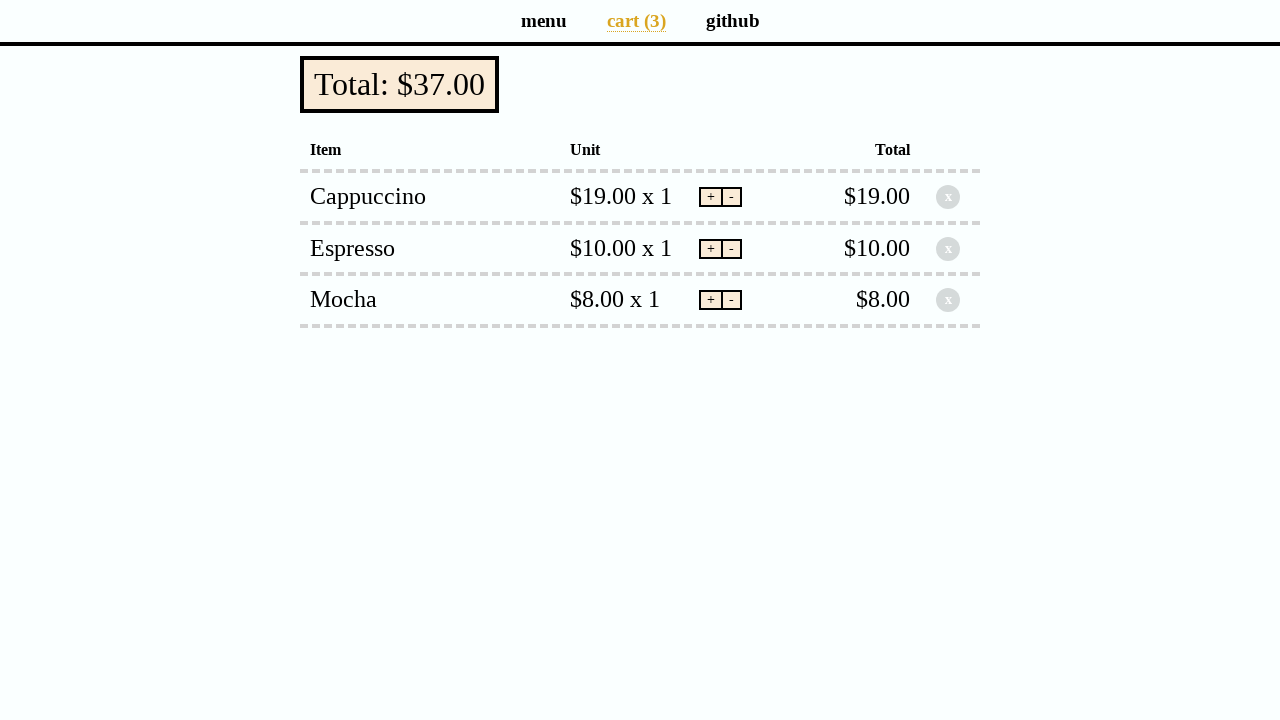